Navigates to Jupiter Toys home page and clicks to access the shop page, verifying the correct URL is reached.

Starting URL: https://jupiter.cloud.planittesting.com/

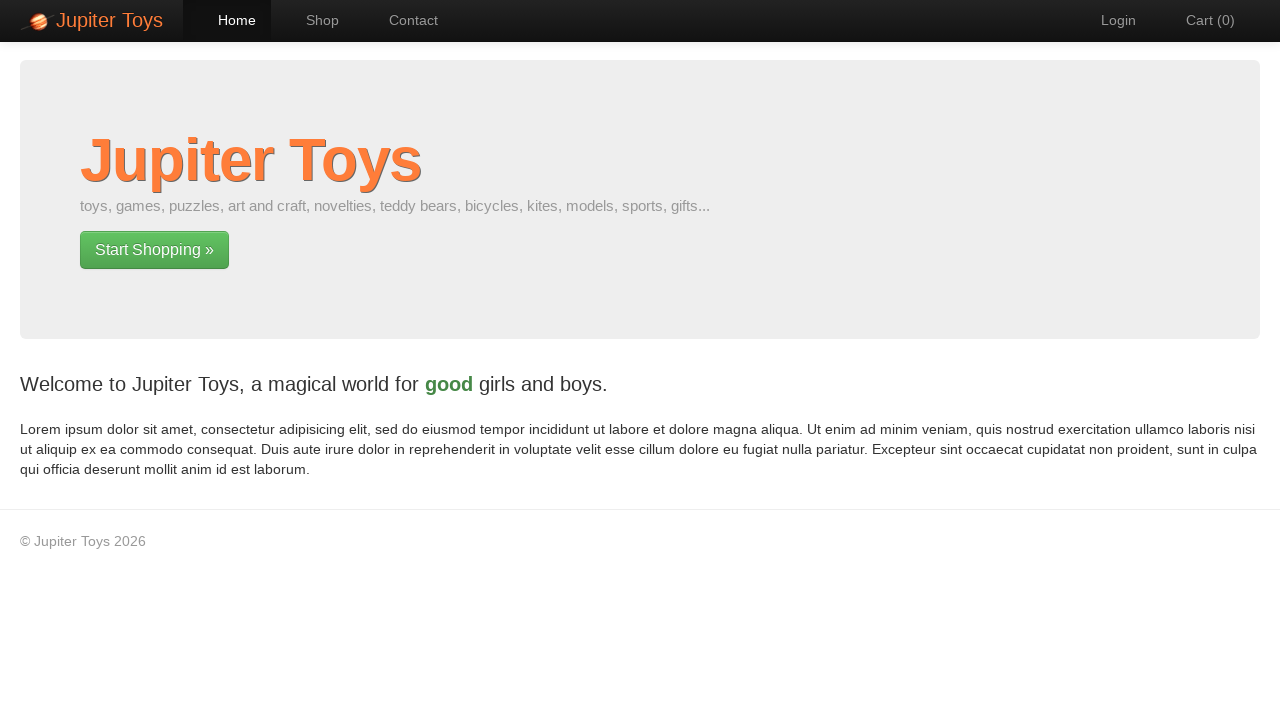

Clicked Shop link to navigate to shop page at (312, 20) on a[href='#/shop']
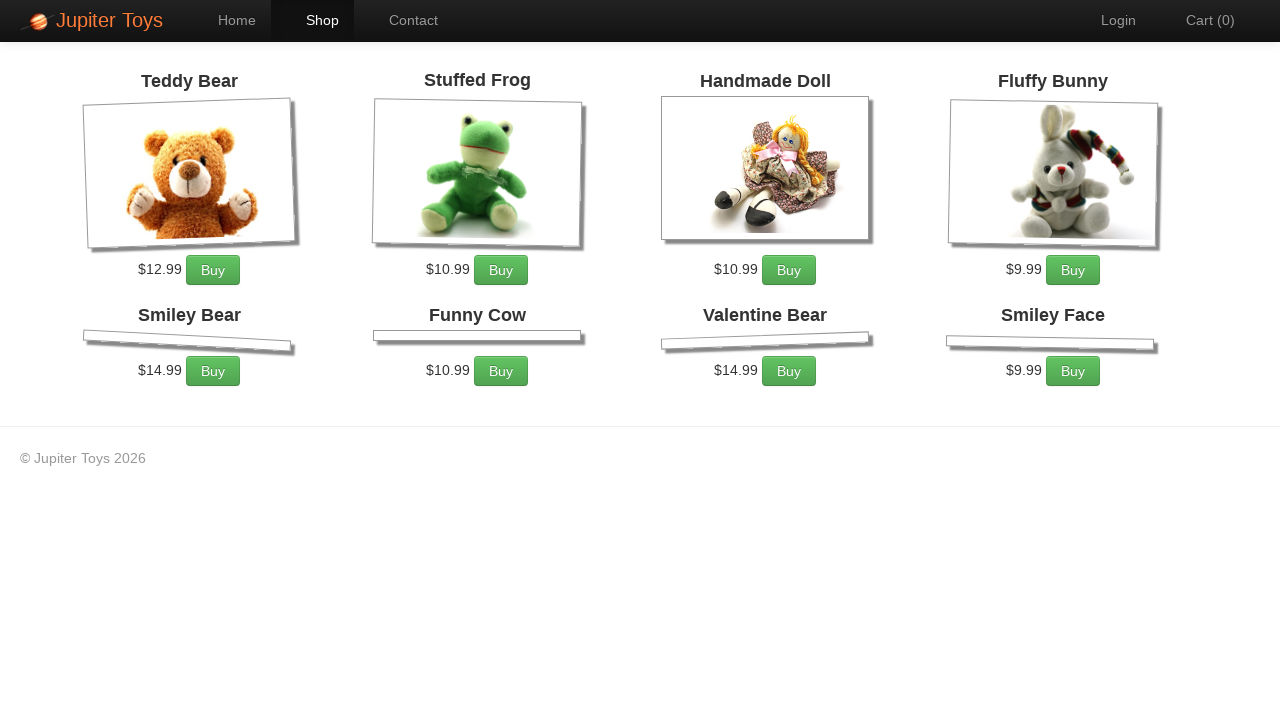

Verified navigation to shop page - URL confirmed
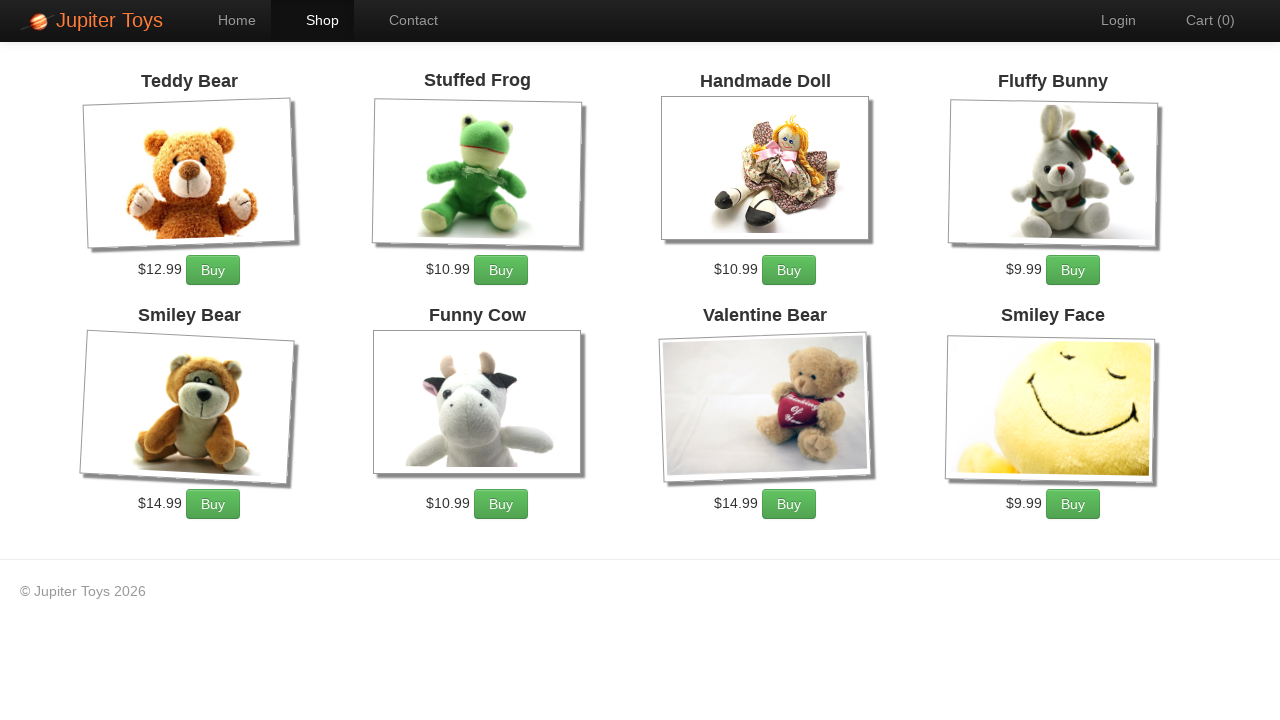

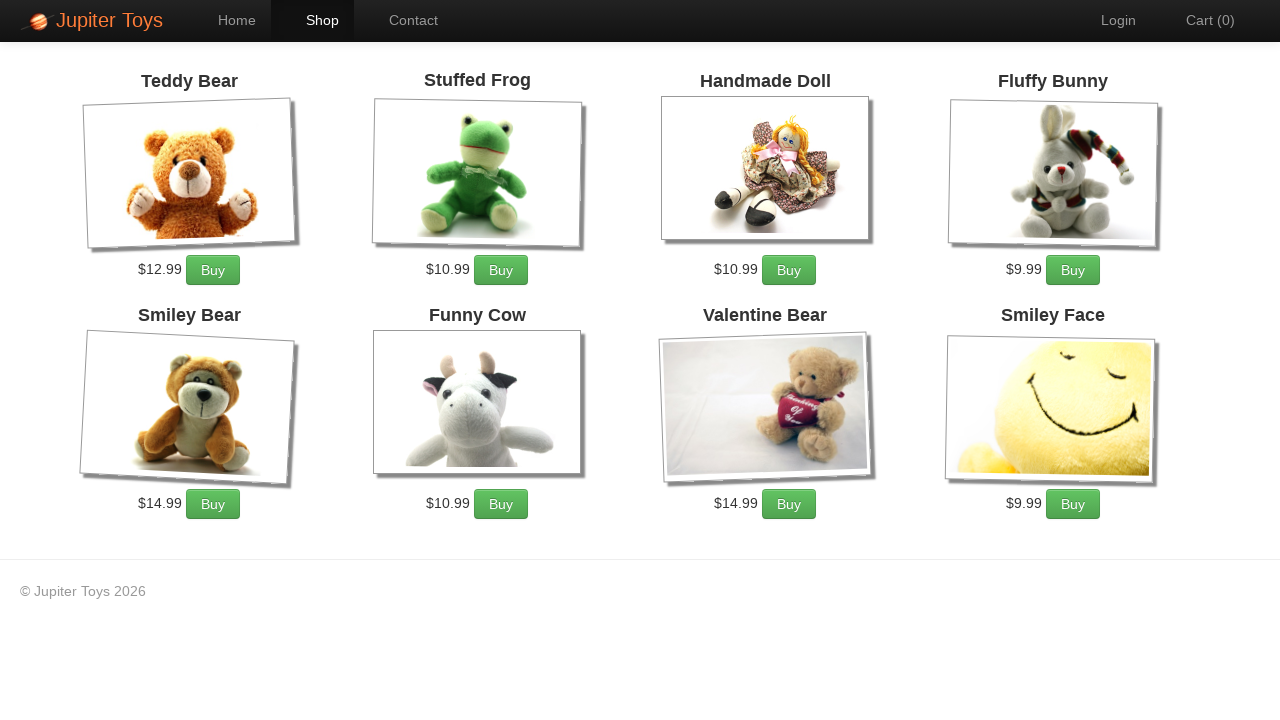